Tests search functionality by entering a search term in the search box and pressing Enter to submit the search

Starting URL: https://ecommerce-playground.lambdatest.io/

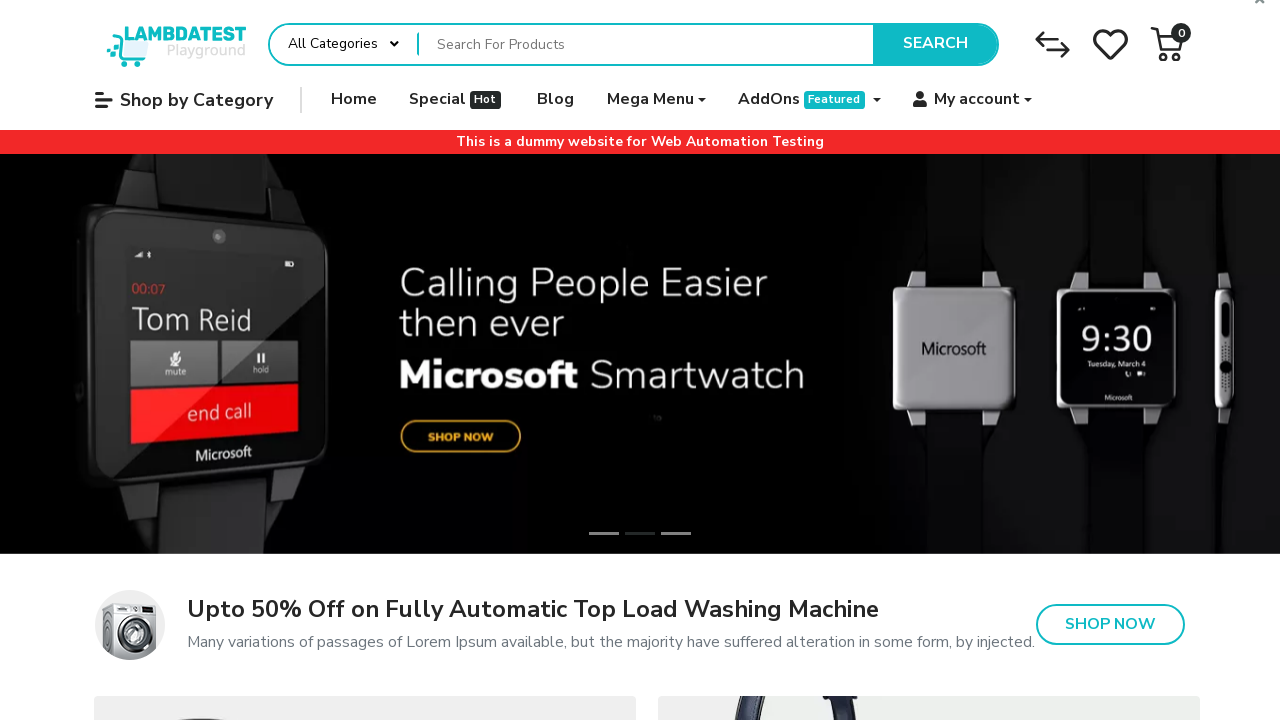

Filled search box with 'iphone' on input[name='search']
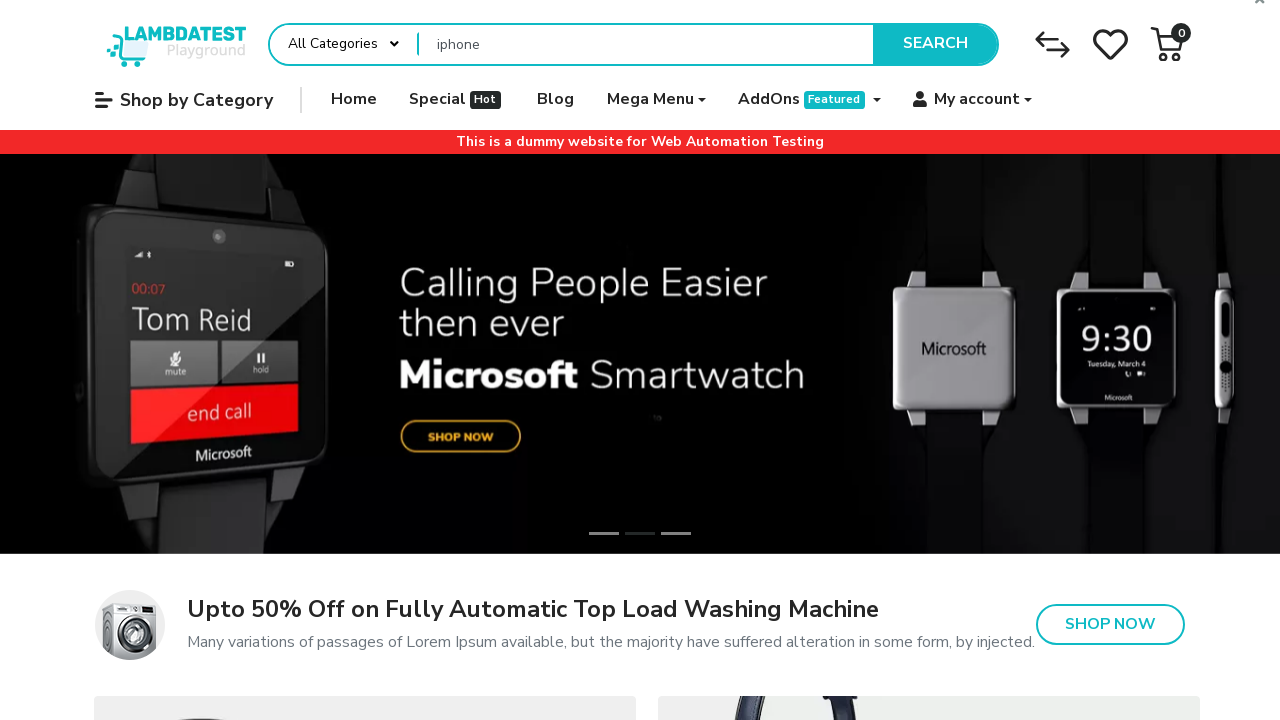

Pressed Enter key to submit search on input[name='search']
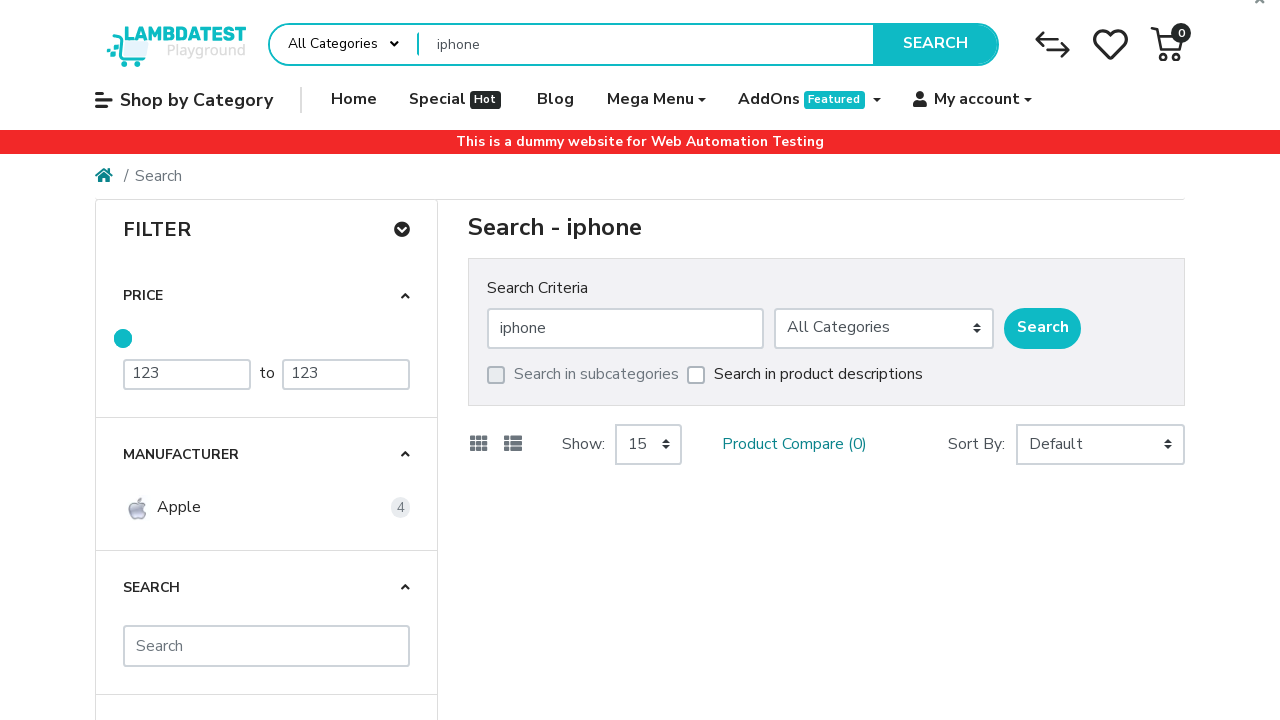

Search results loaded after network idle
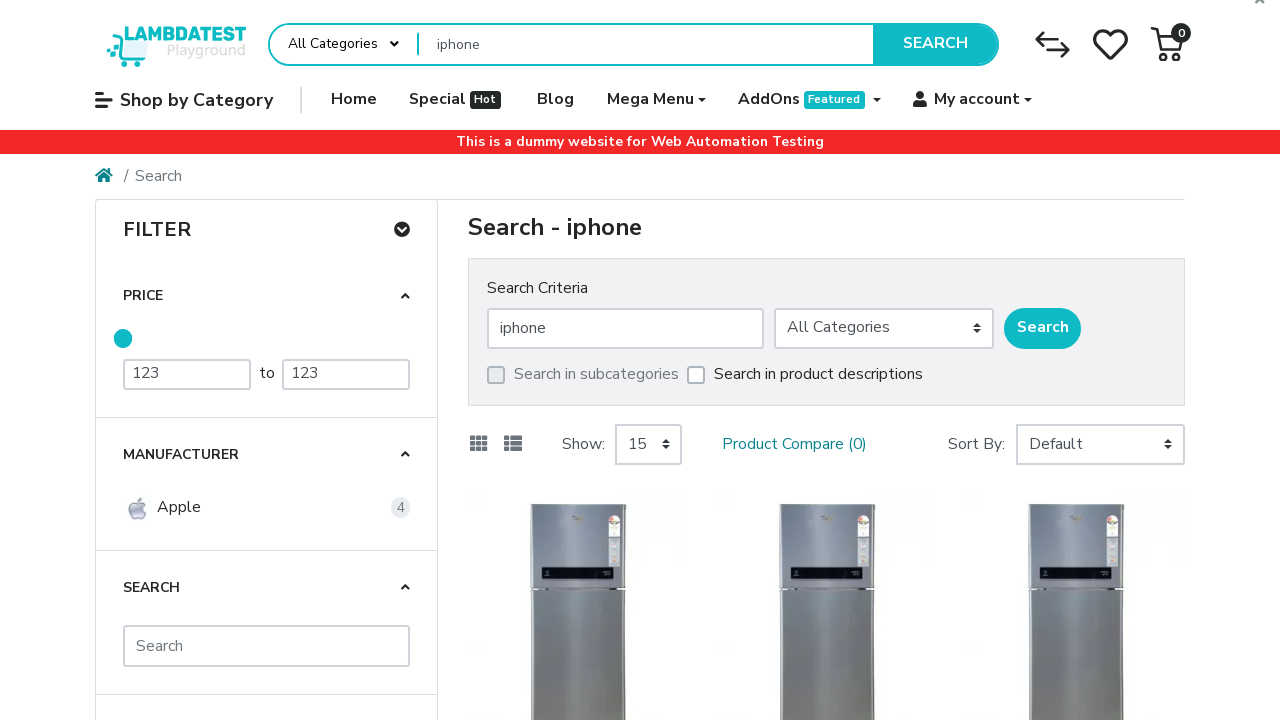

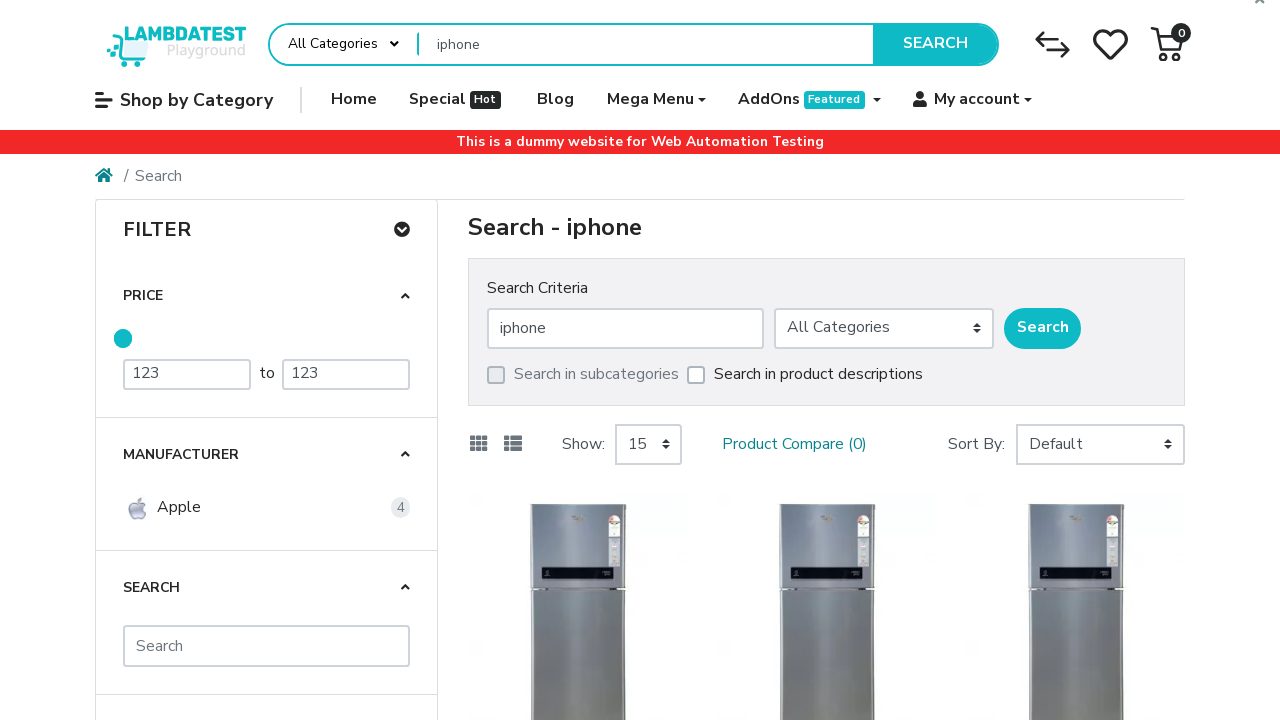